Navigates to a URL and verifies whether it uses HTTPS protocol for security

Starting URL: http://orangehrm.qedgetech.com/symfony/web/index.php/auth/login

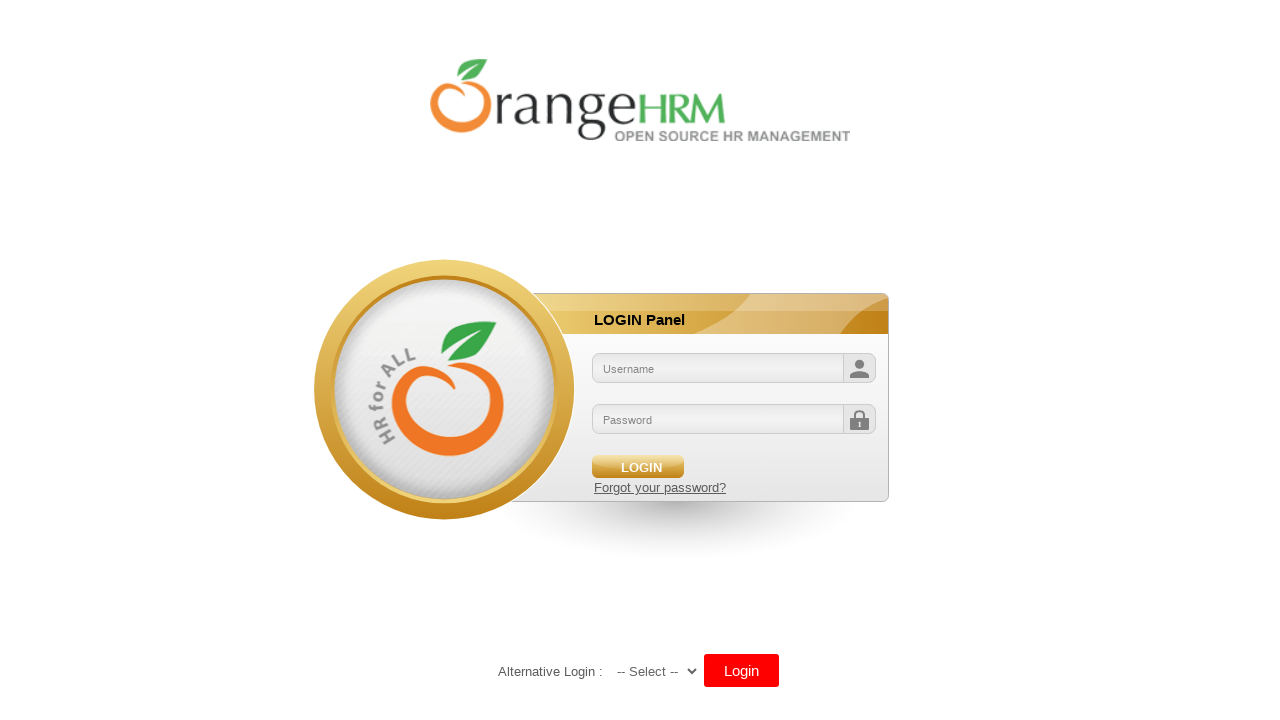

Retrieved current URL from page
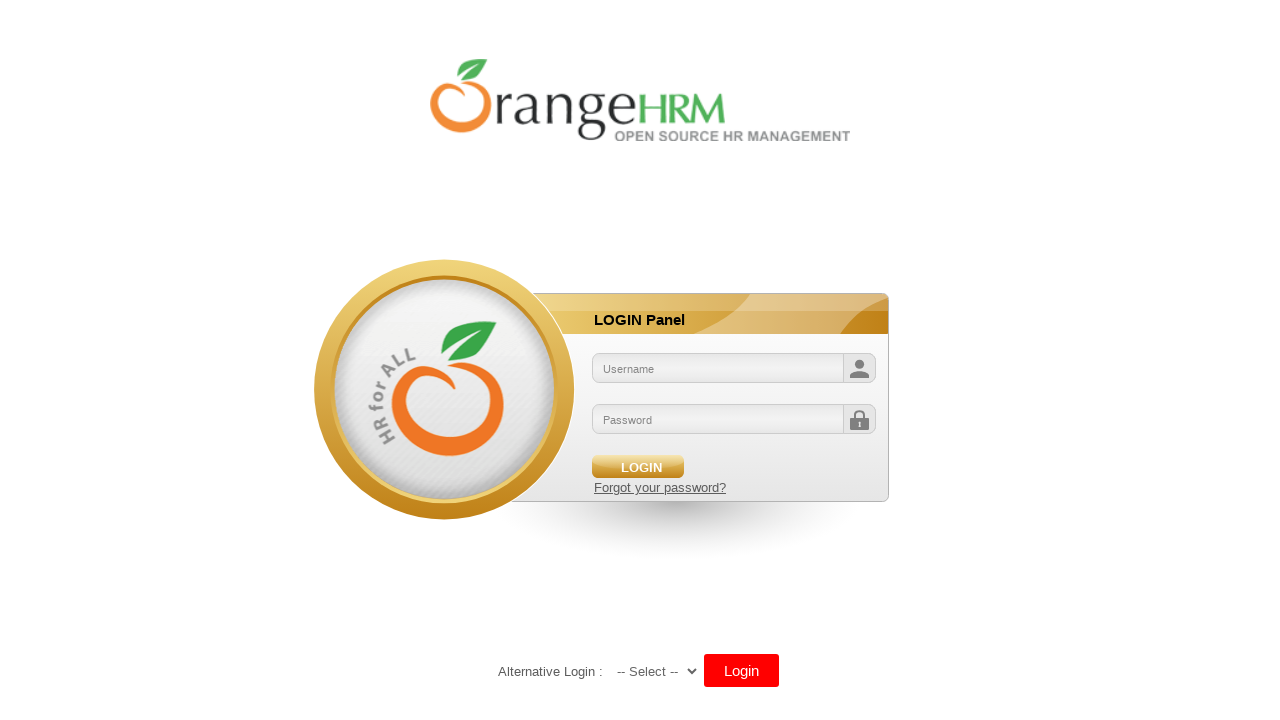

Confirmed URL is not secured (HTTP): http://orangehrm.qedgetech.com/symfony/web/index.php/auth/login
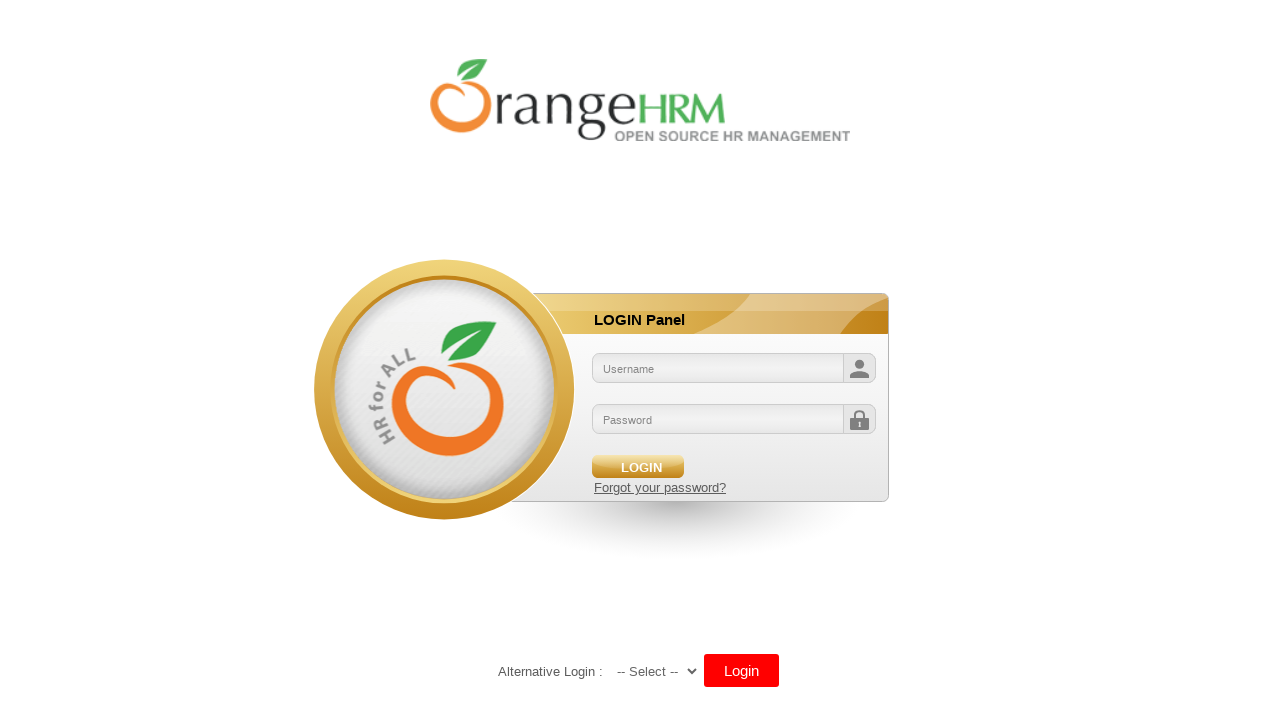

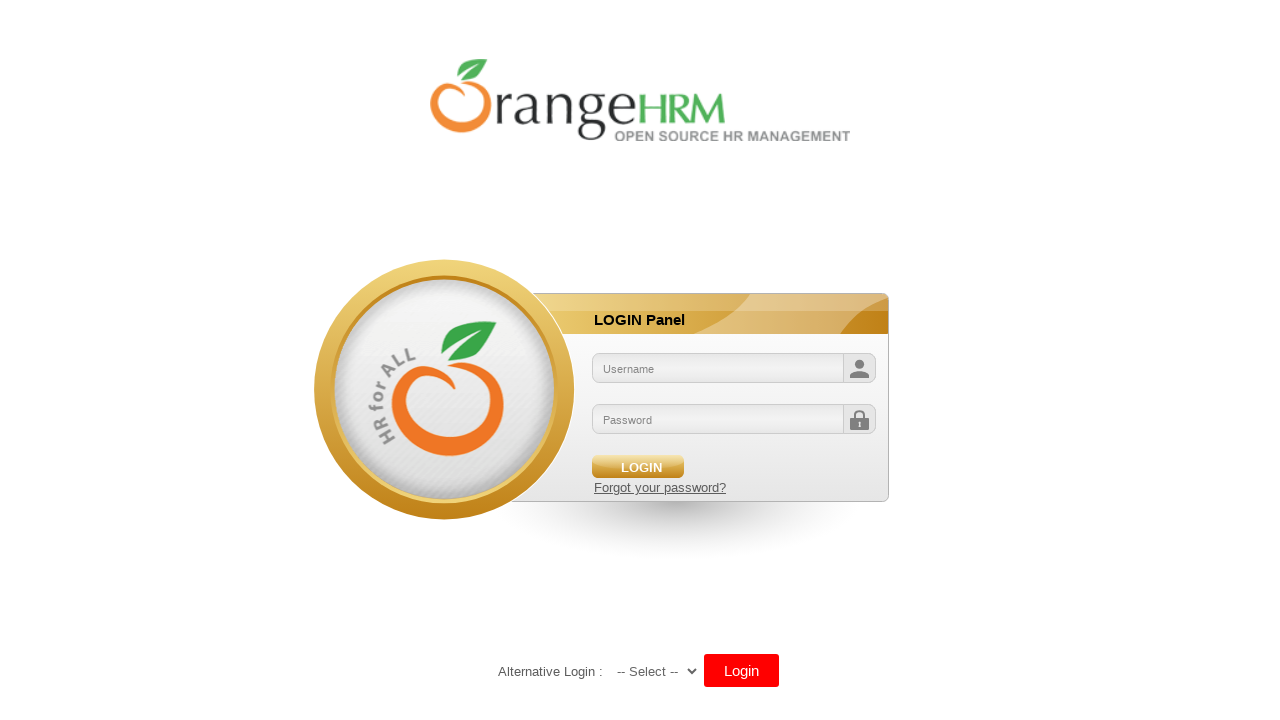